Tests drag and drop functionality by dragging the first element from the left sortable list to the second position in the right sortable list

Starting URL: http://jqueryui.com/resources/demos/sortable/connect-lists.html

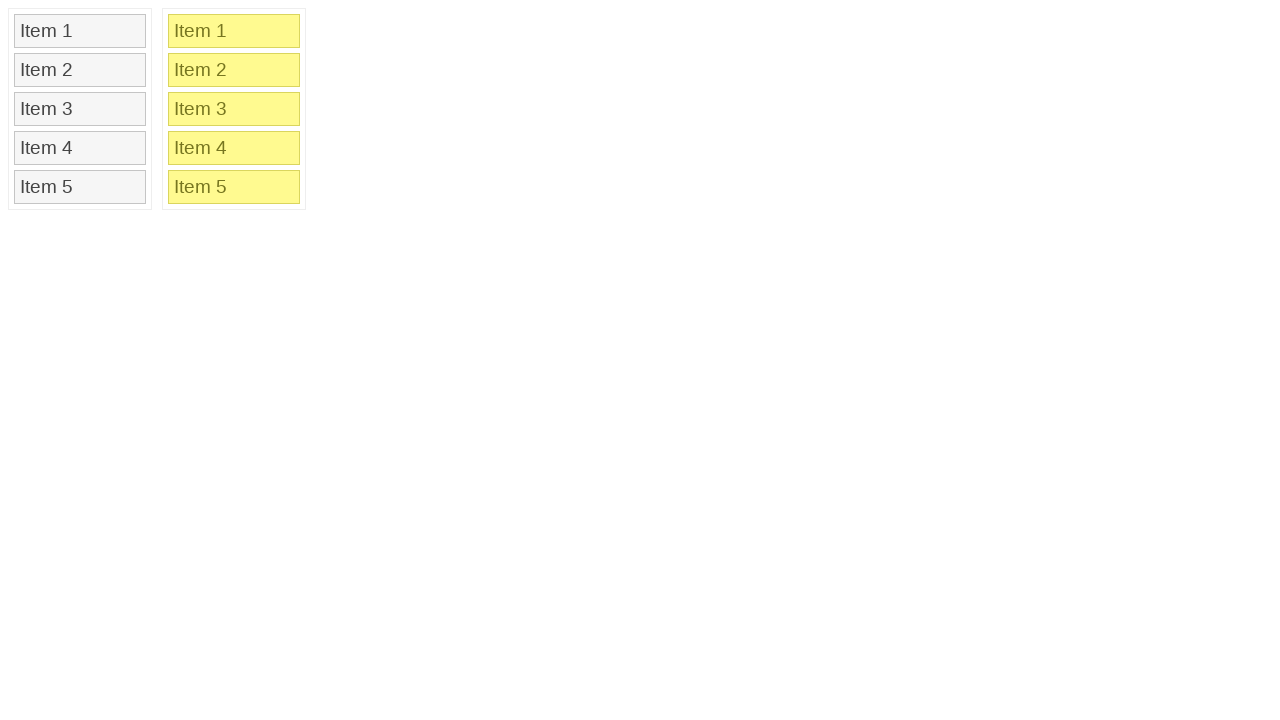

Left sortable list (ul#sortable1) loaded
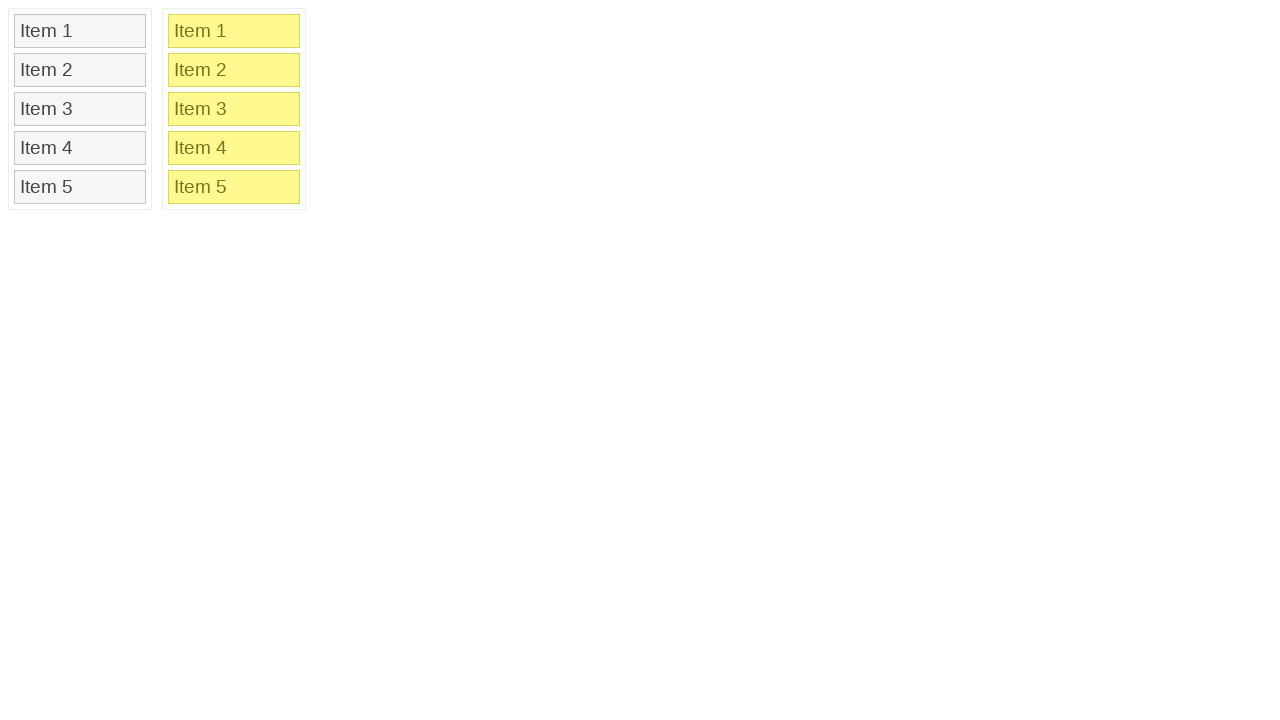

Right sortable list (ul#sortable2) loaded
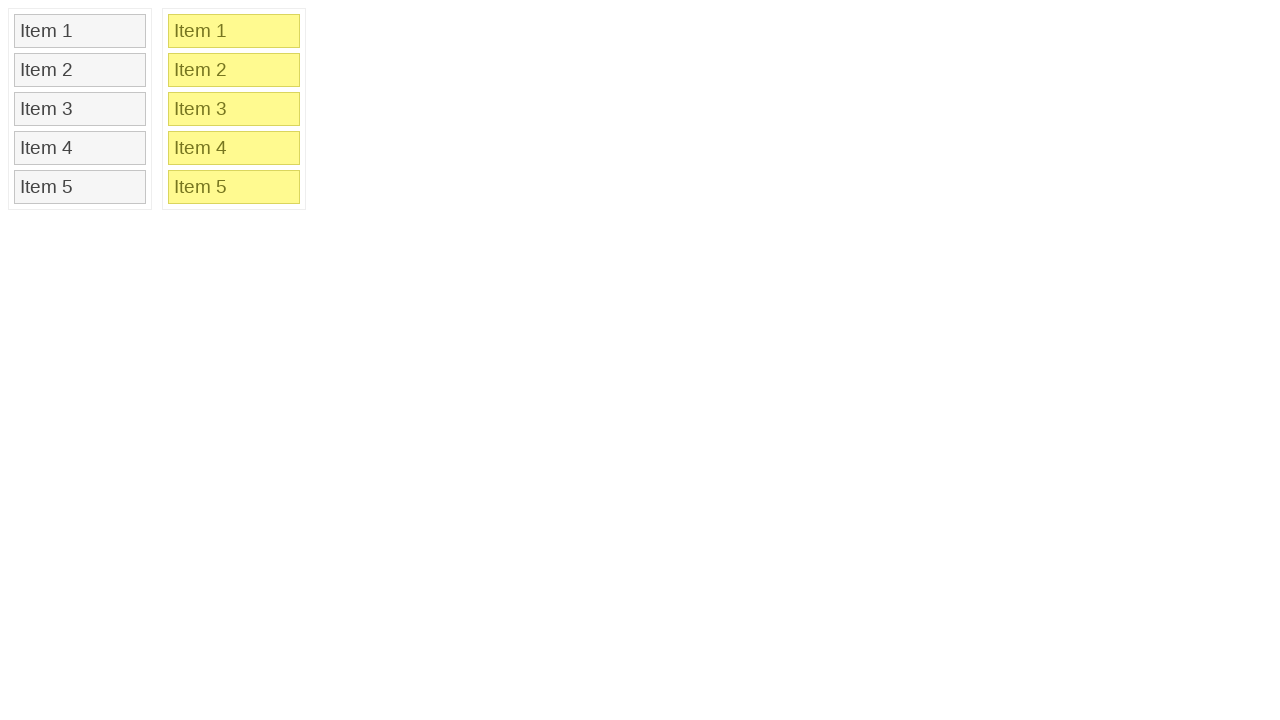

Located first element in left sortable list
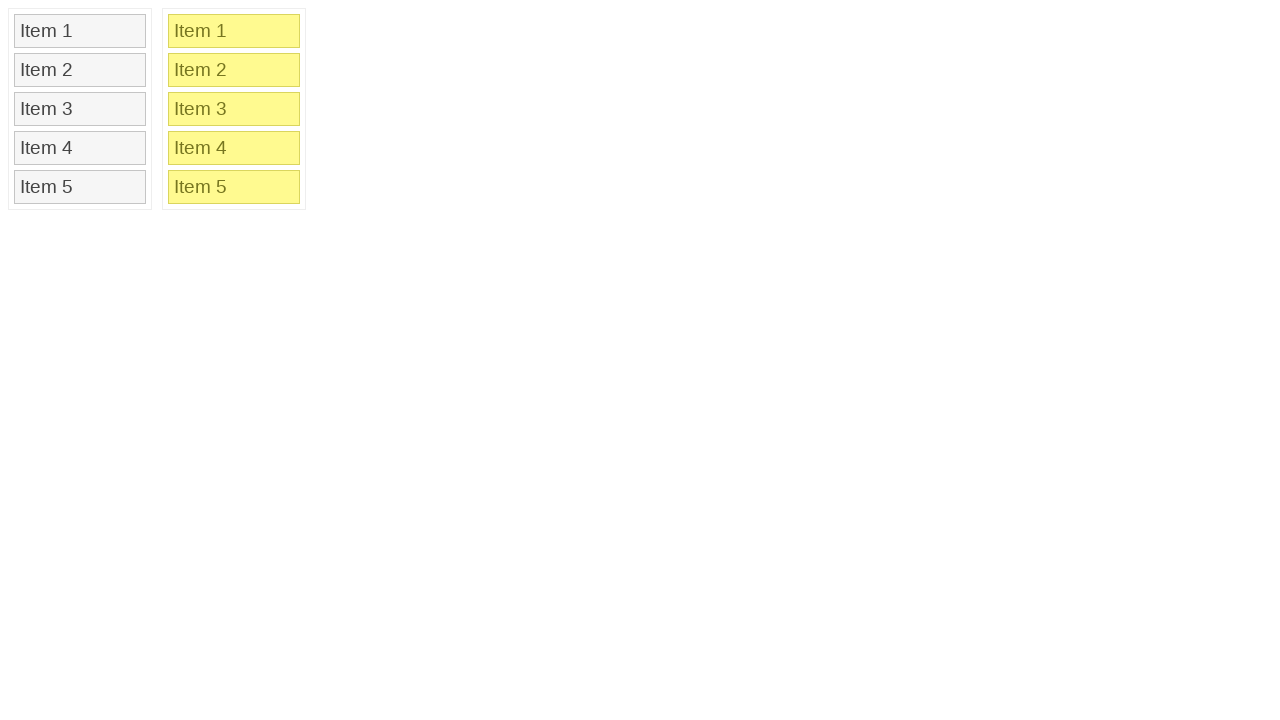

Located second element in right sortable list as drop target
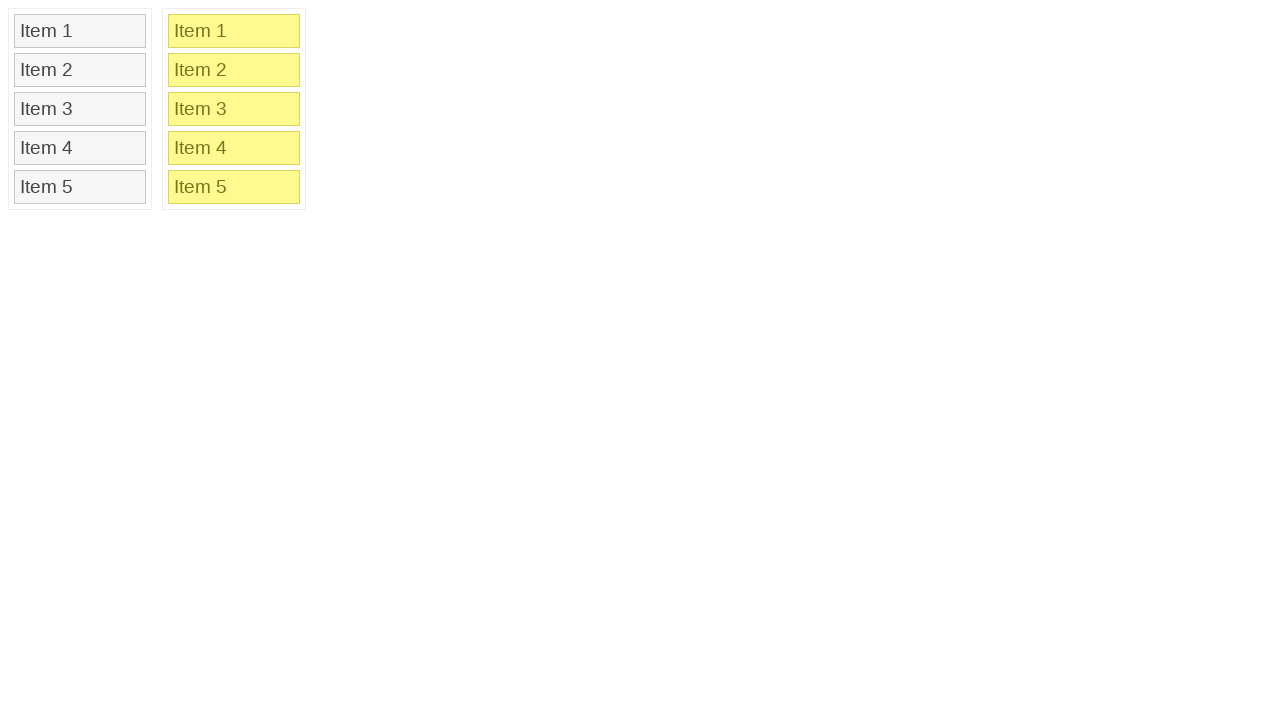

Dragged first element from left list to second position in right list at (234, 70)
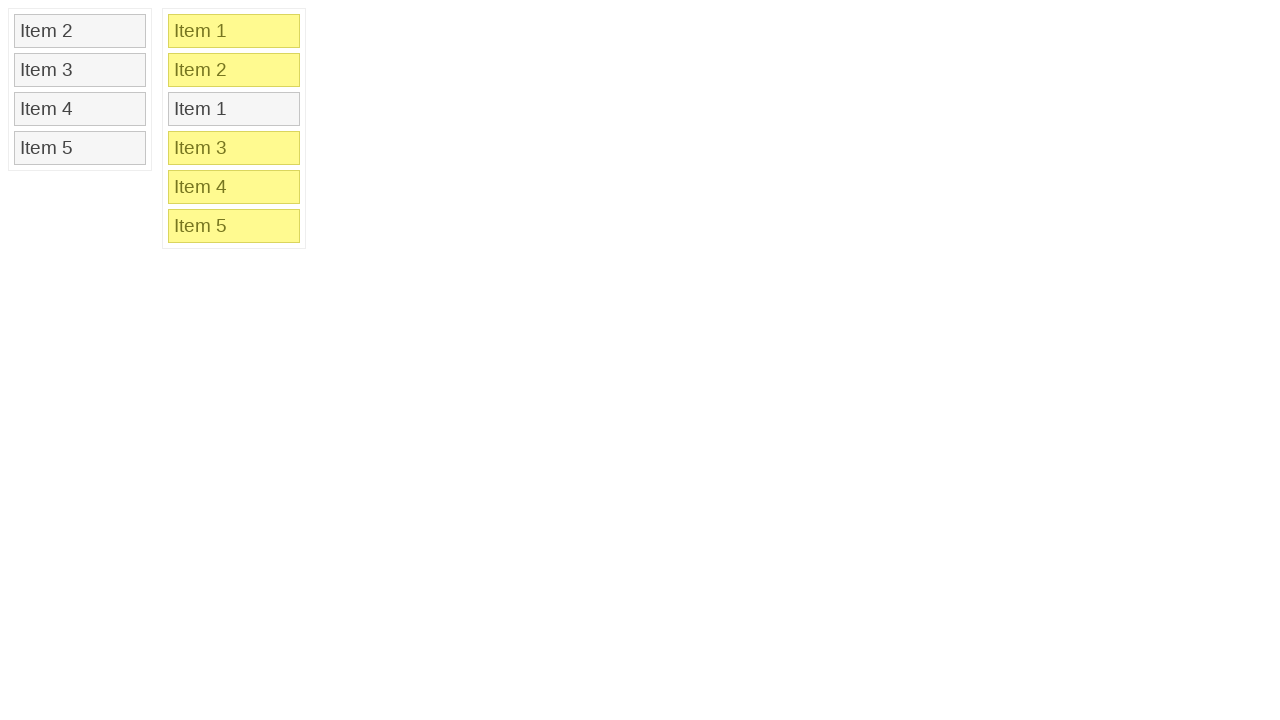

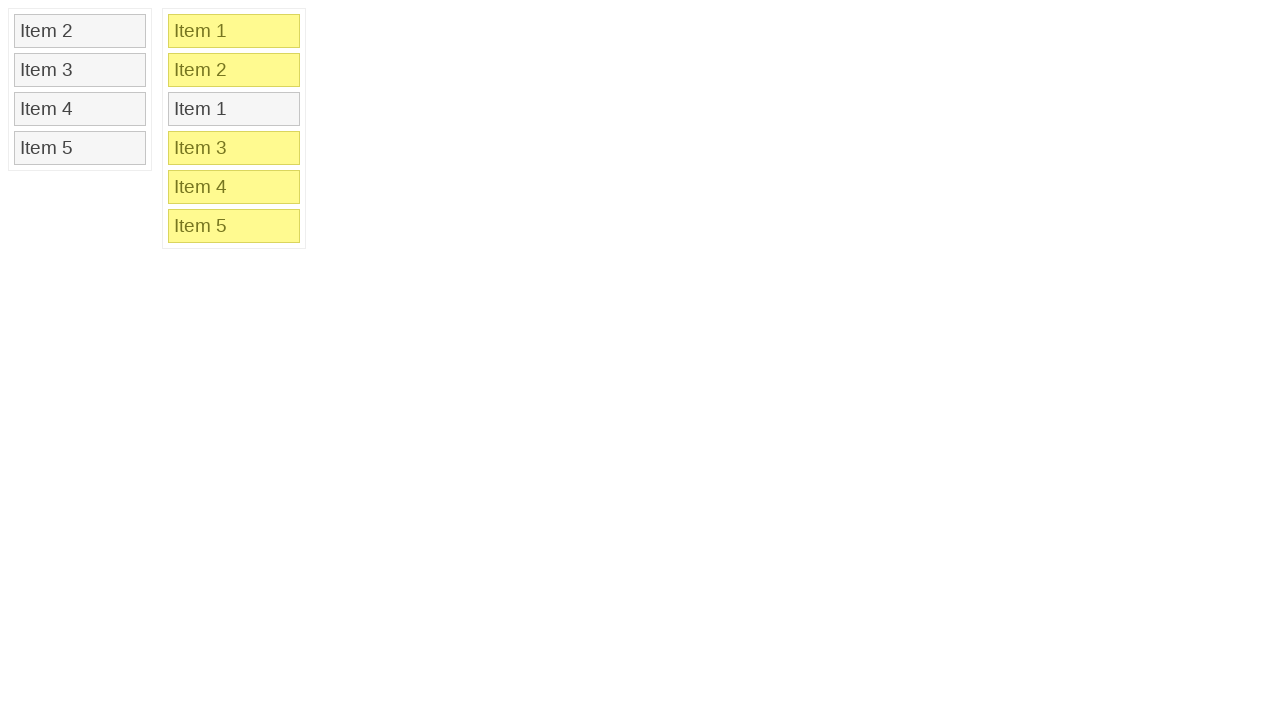